Tests that the todo count displays the correct number as items are added.

Starting URL: https://demo.playwright.dev/todomvc

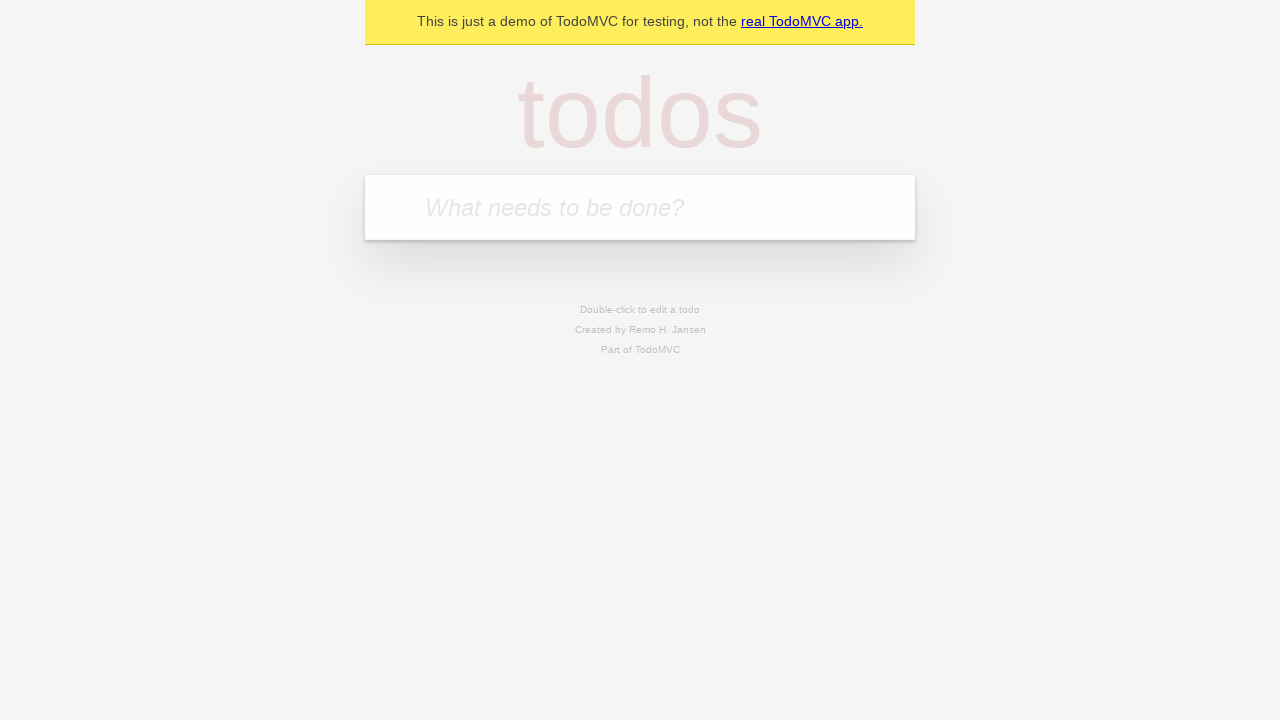

Filled todo input with 'buy some cheese' on internal:attr=[placeholder="What needs to be done?"i]
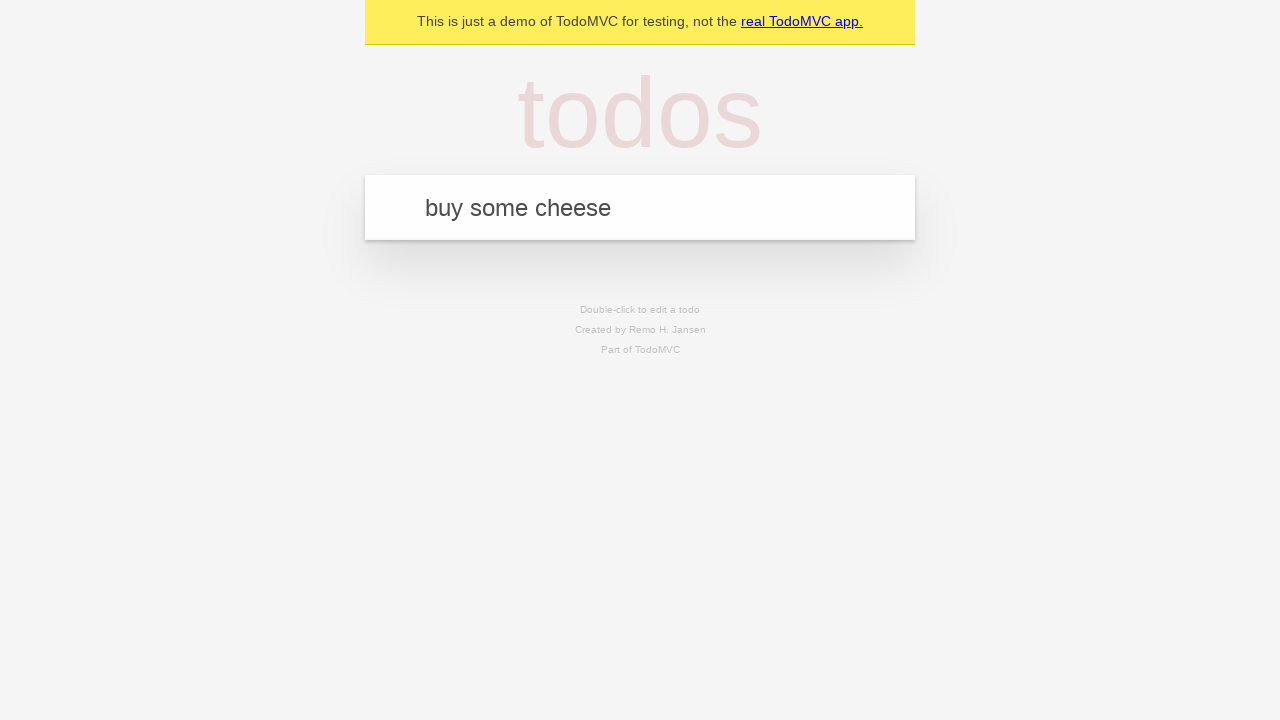

Pressed Enter to create first todo item on internal:attr=[placeholder="What needs to be done?"i]
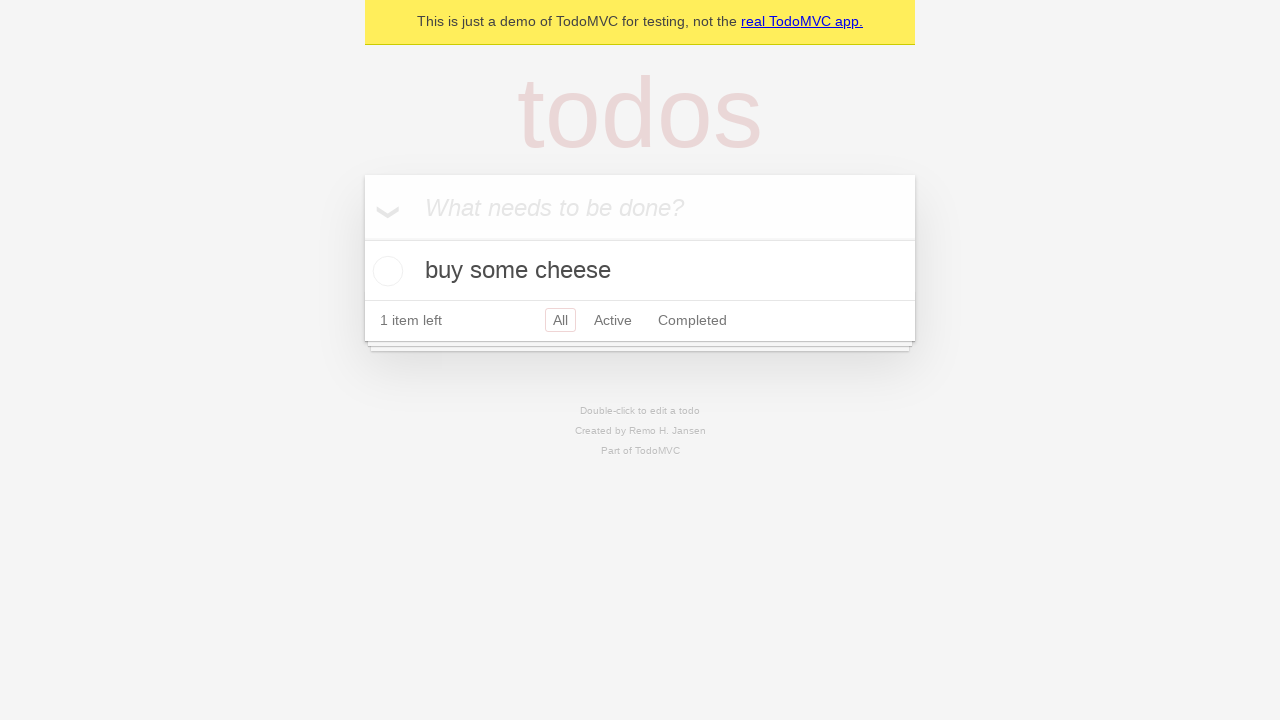

Todo count element appeared after creating first item
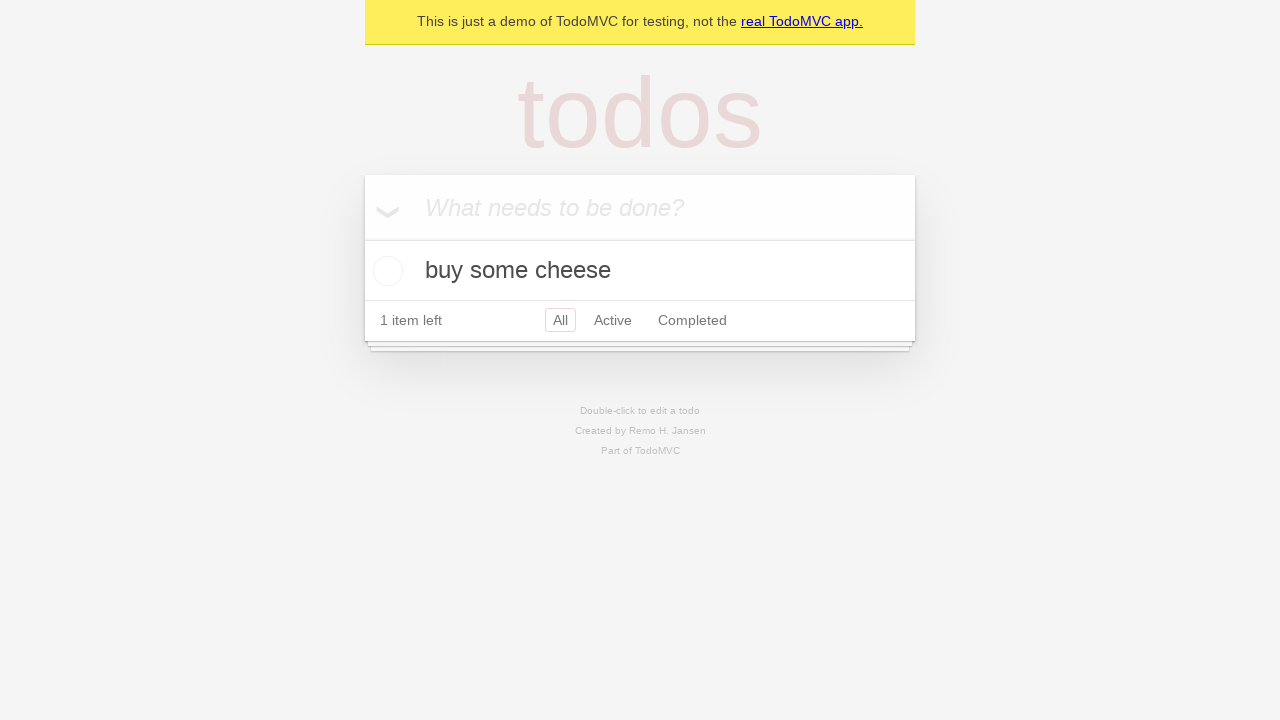

Filled todo input with 'feed the cat' on internal:attr=[placeholder="What needs to be done?"i]
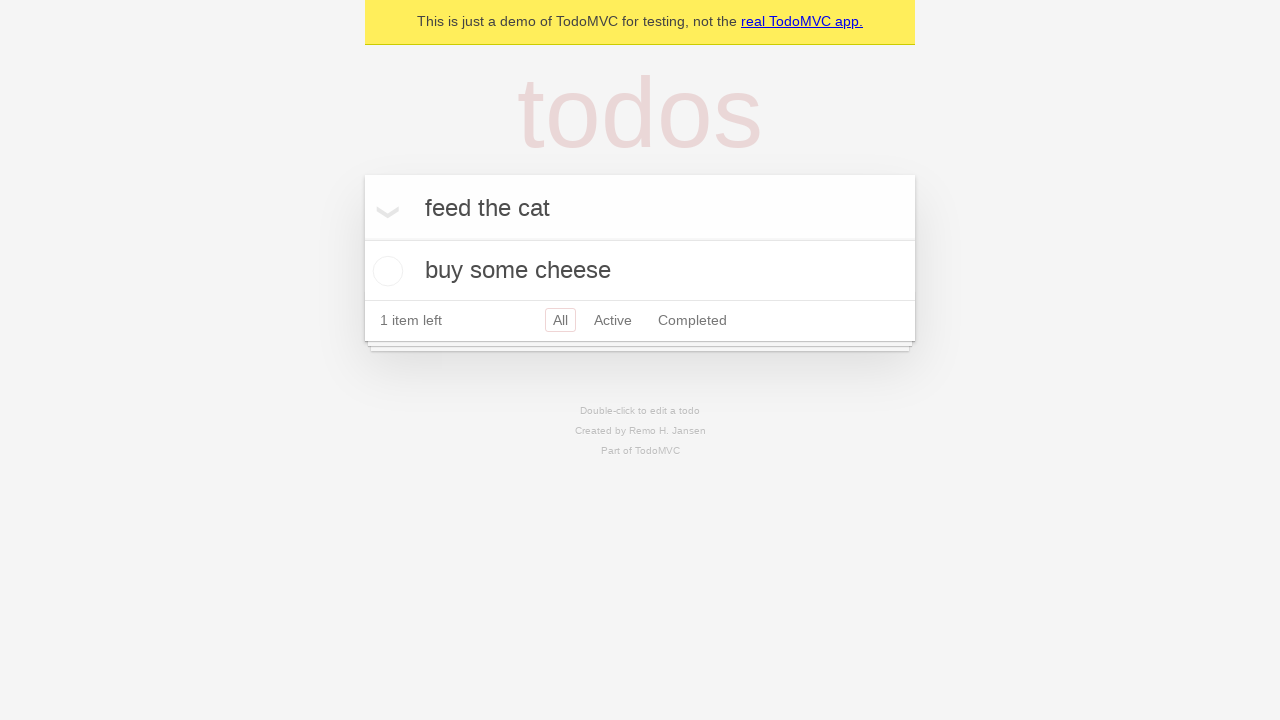

Pressed Enter to create second todo item on internal:attr=[placeholder="What needs to be done?"i]
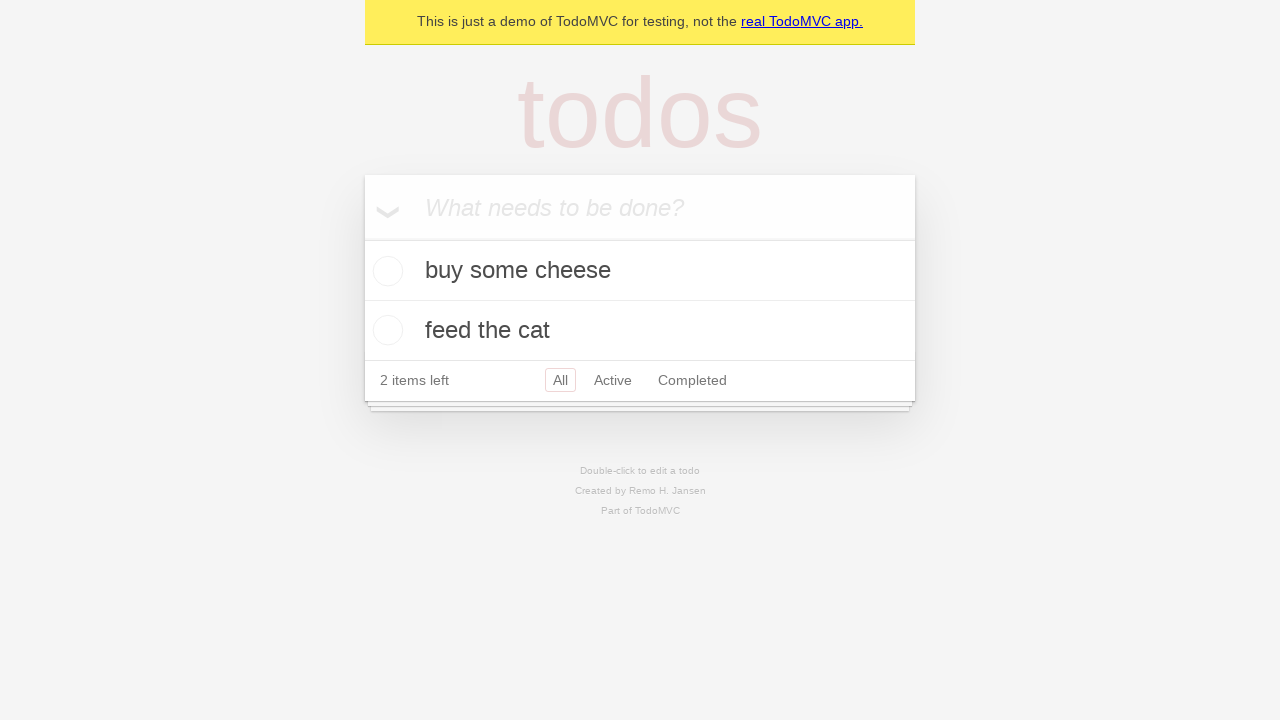

Second todo item appeared in the list
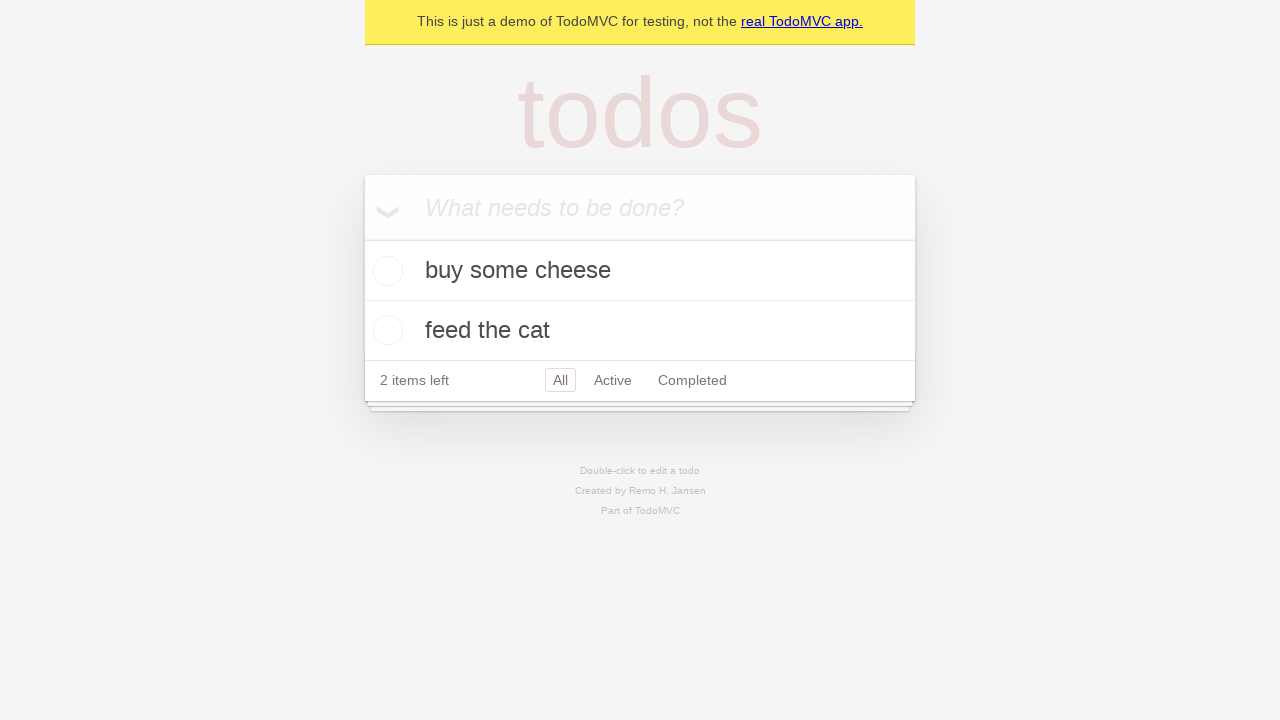

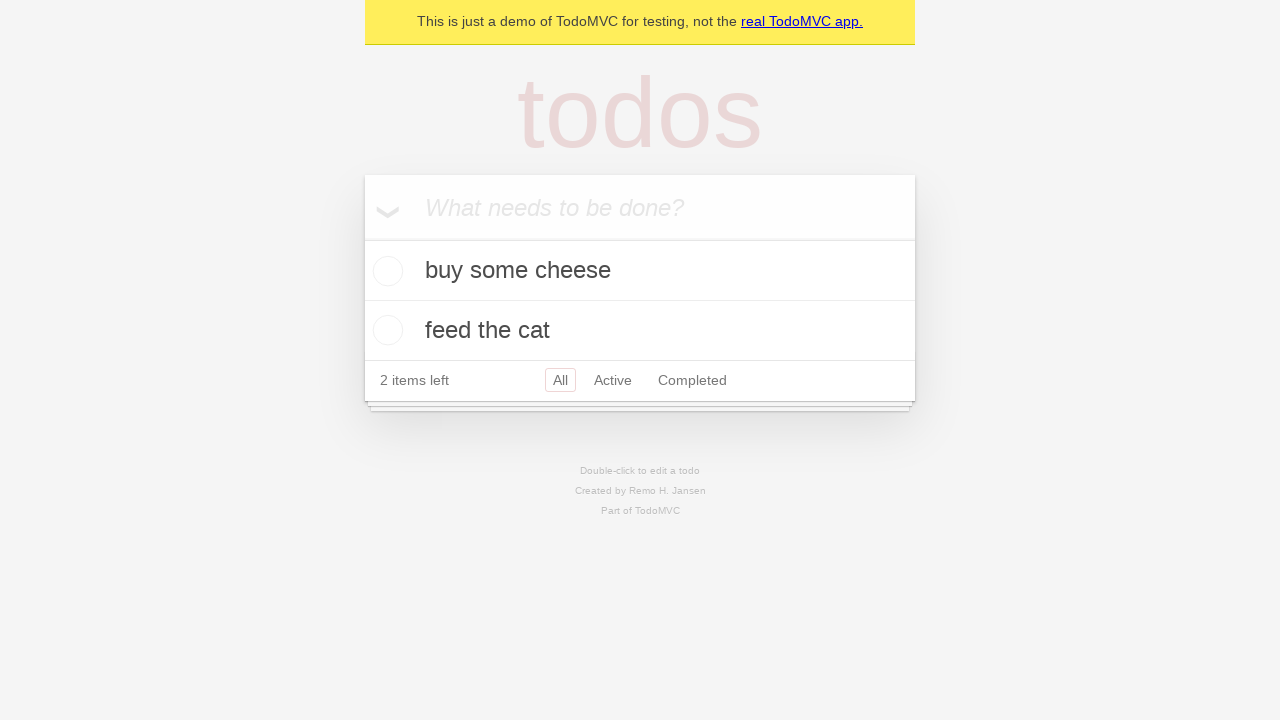